Tests product search functionality by entering a random product name from a predefined list and submitting the search form

Starting URL: http://prod-kurs.coderslab.pl

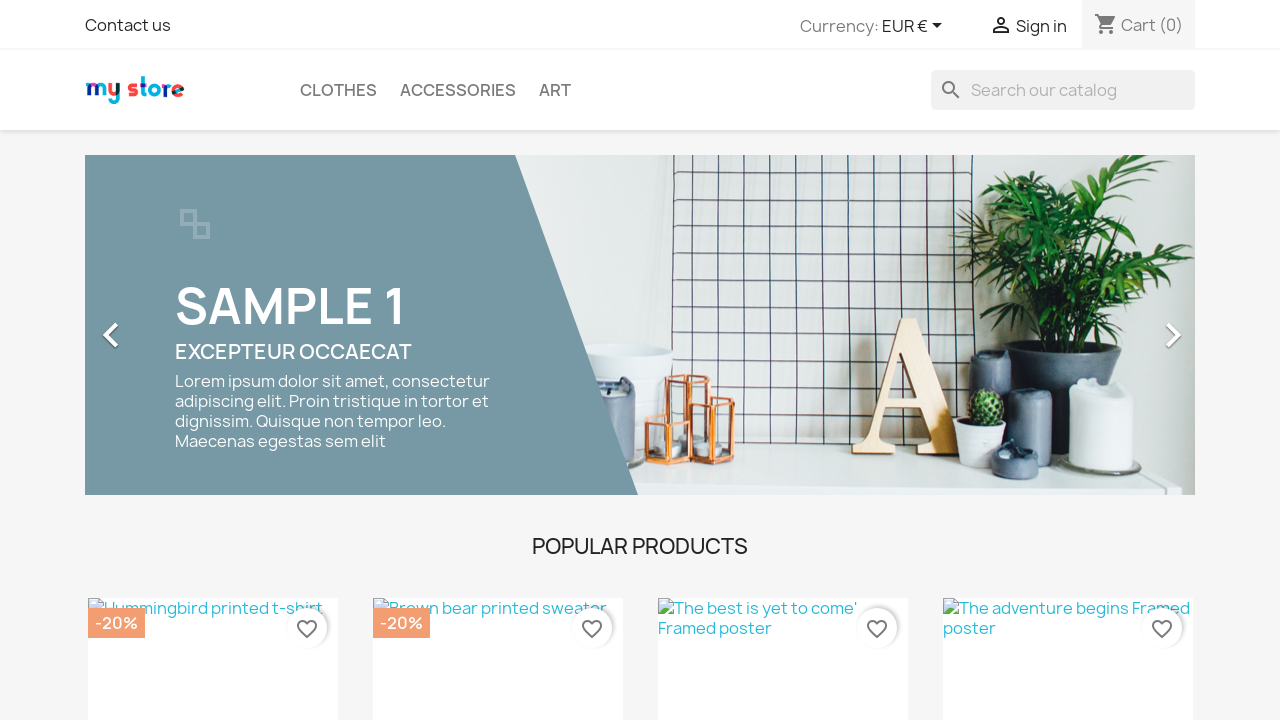

Selected random product from list: T-shirt
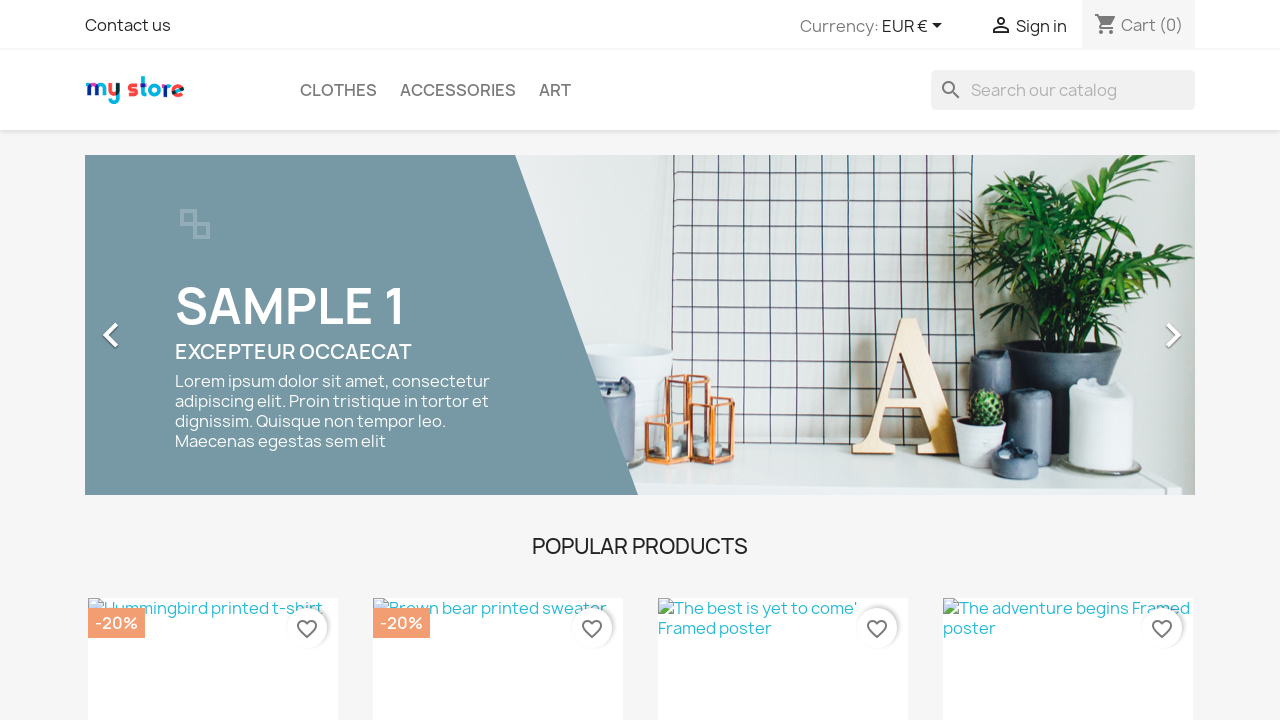

Cleared search field on input[name='s']
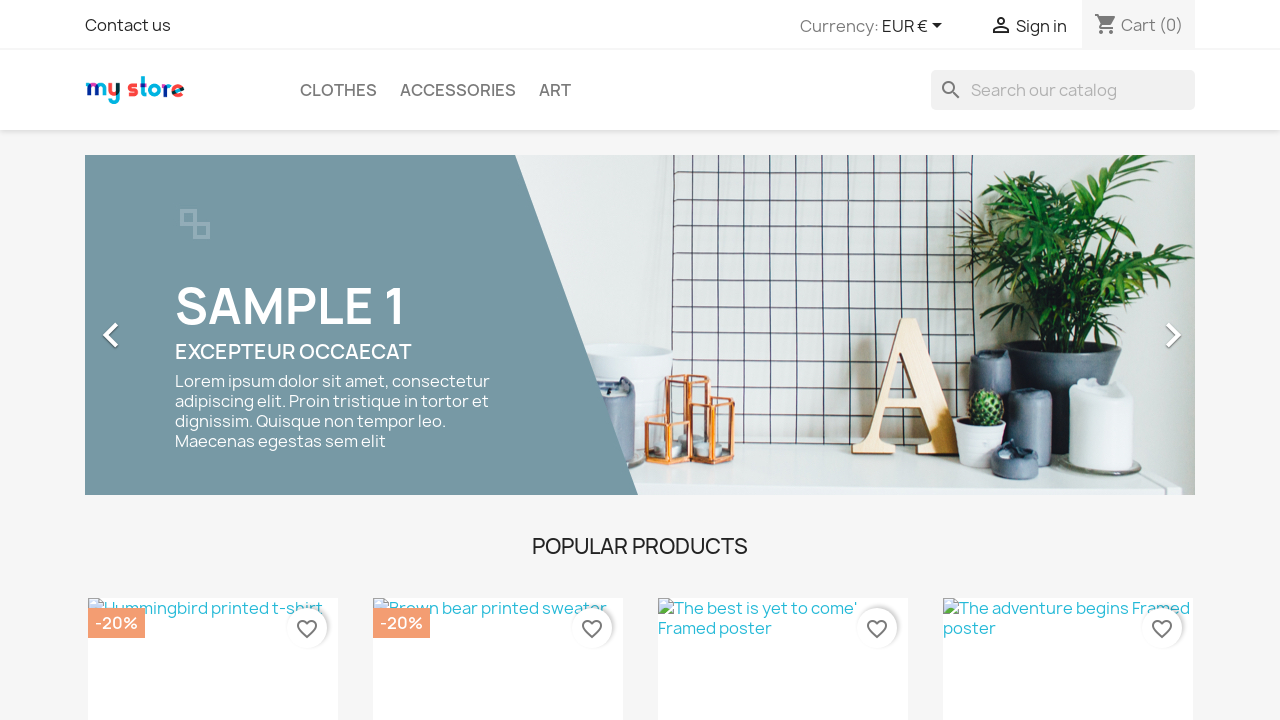

Filled search field with product name: T-shirt on input[name='s']
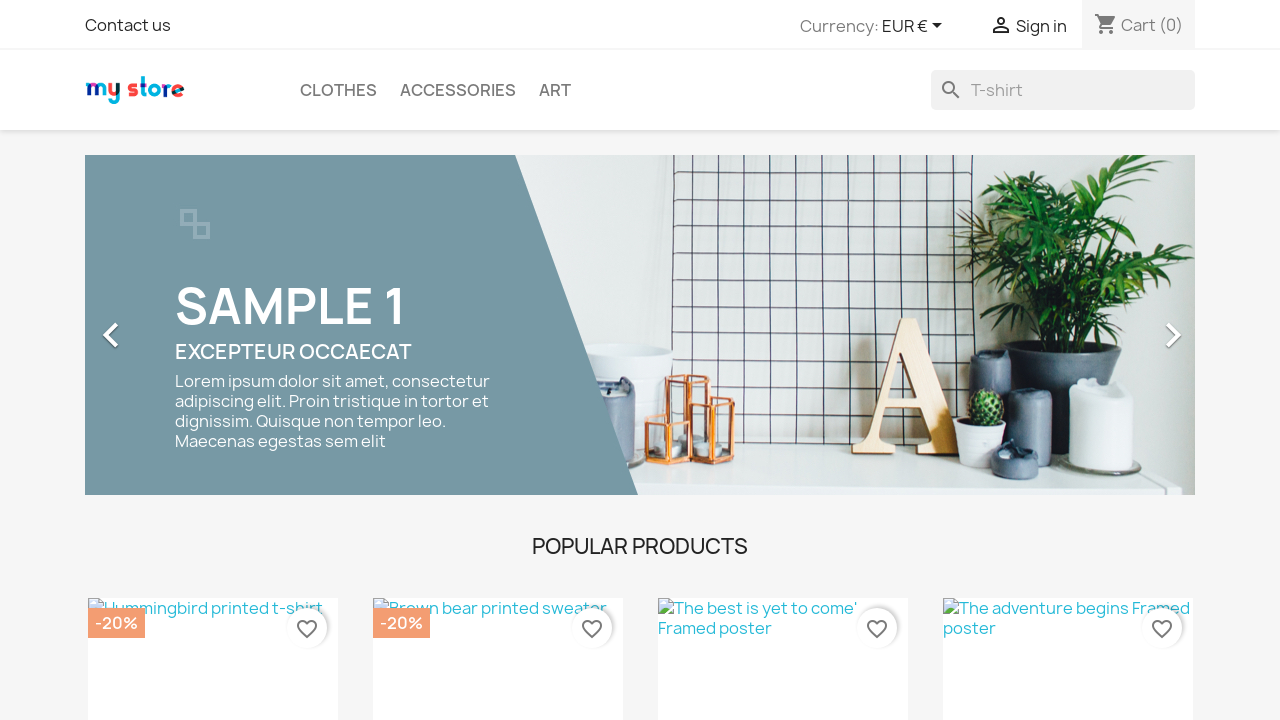

Submitted search form by pressing Enter on input[name='s']
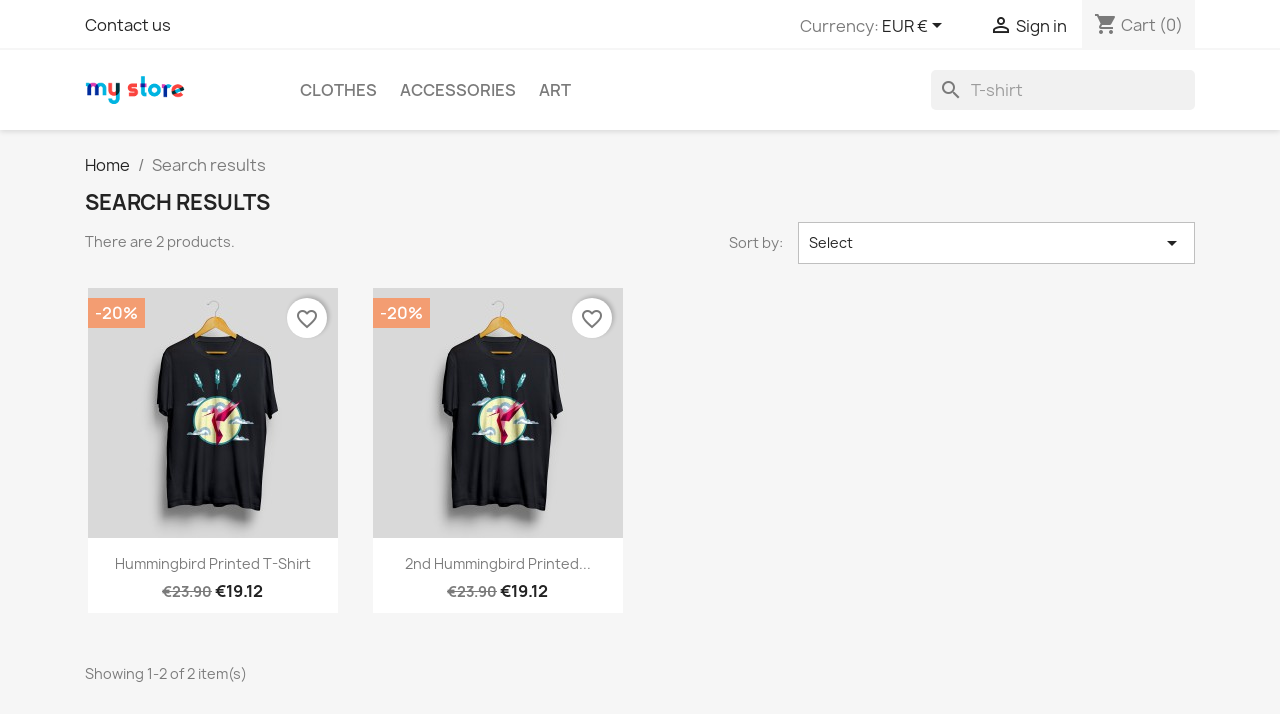

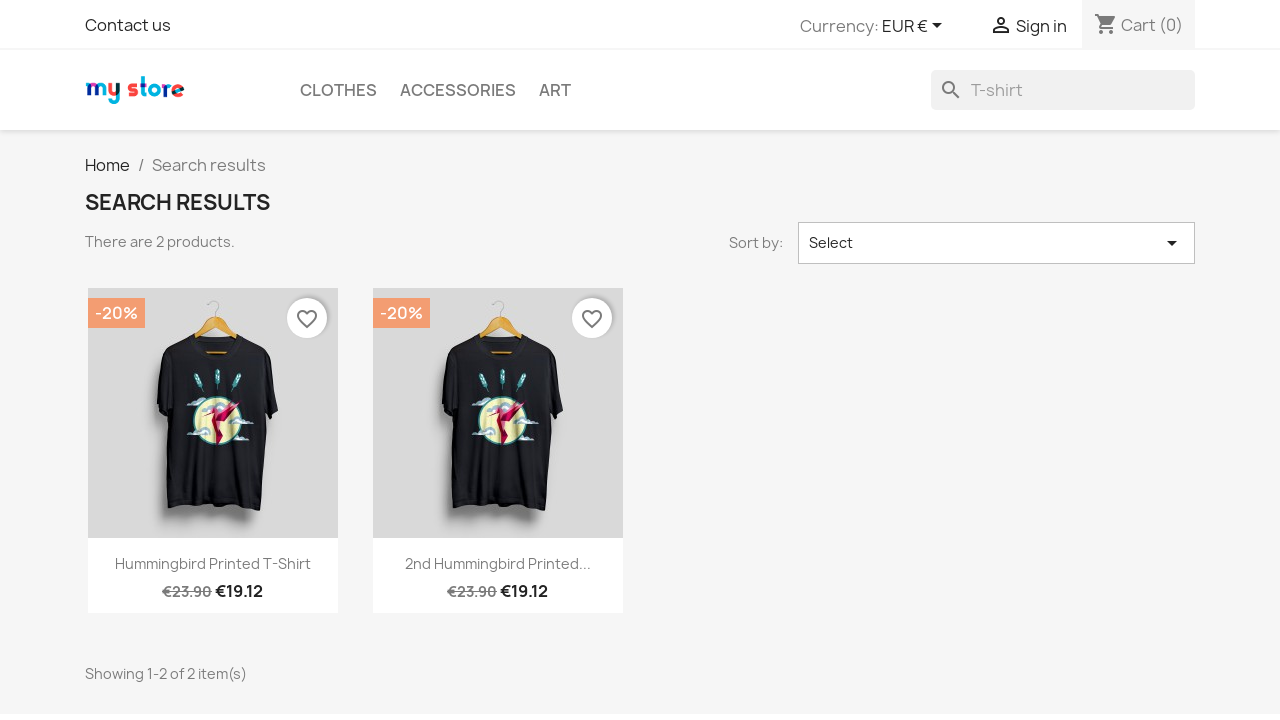